Tests handling of a confirm alert by clicking a button that triggers a confirm dialog and dismissing it, then verifying the result text

Starting URL: https://testautomationpractice.blogspot.com/

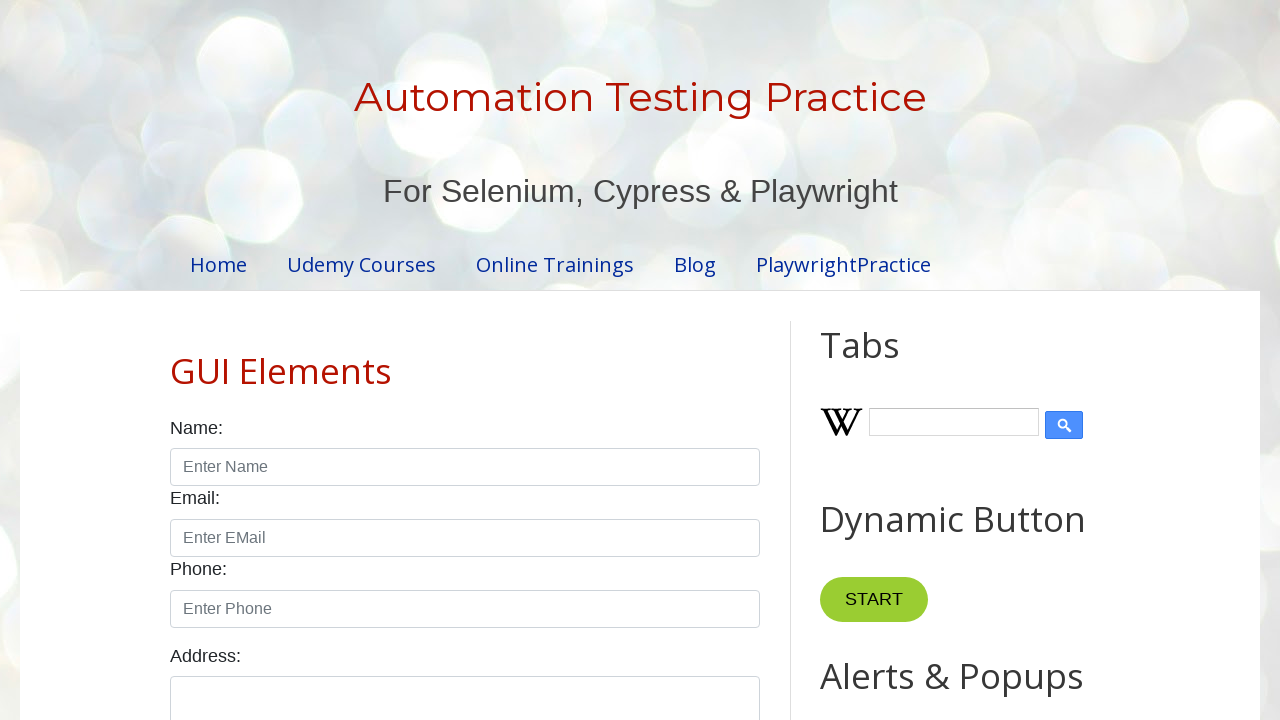

Set up dialog handler to dismiss confirm alert
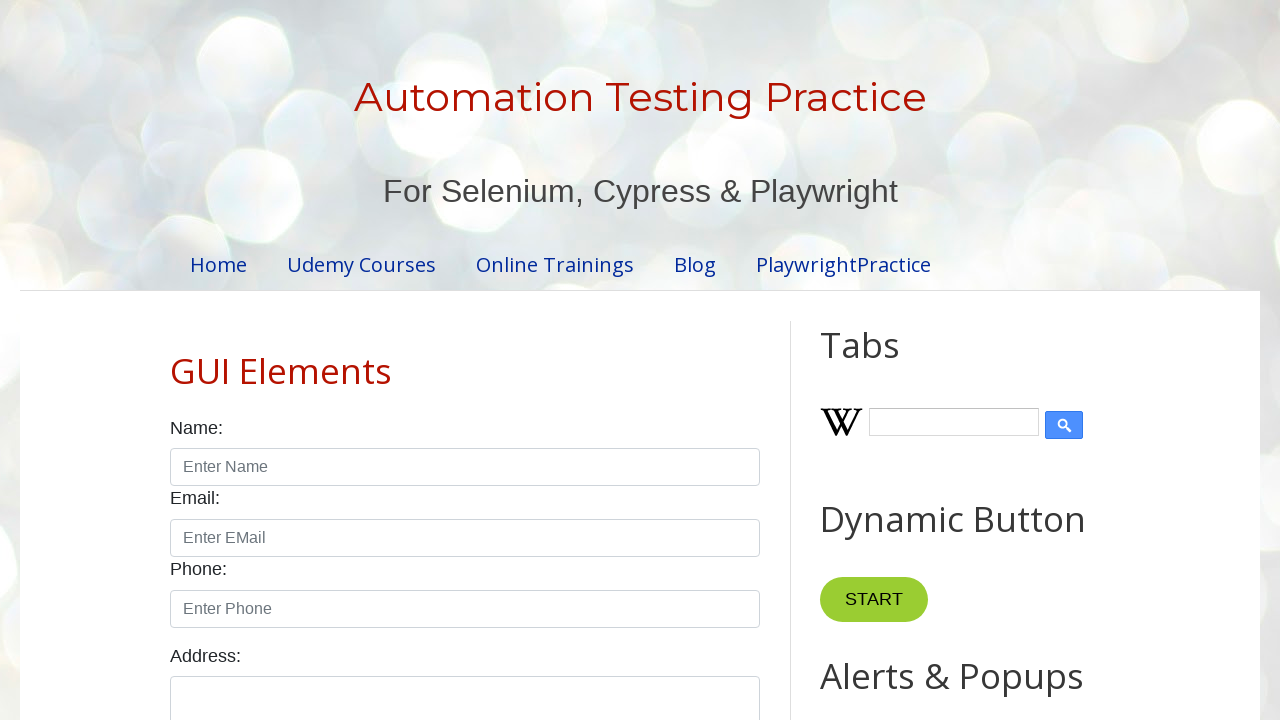

Clicked confirm button to trigger alert at (912, 360) on #confirmBtn
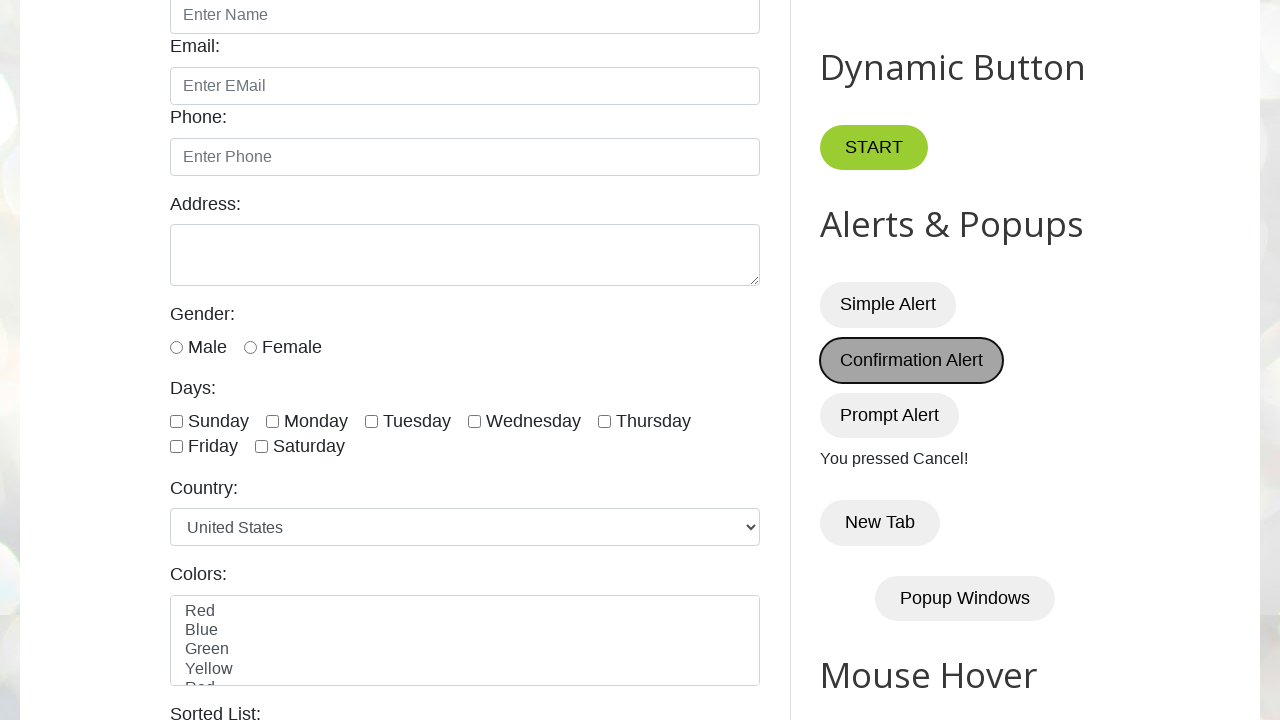

Verified result text shows 'You pressed Cancel!'
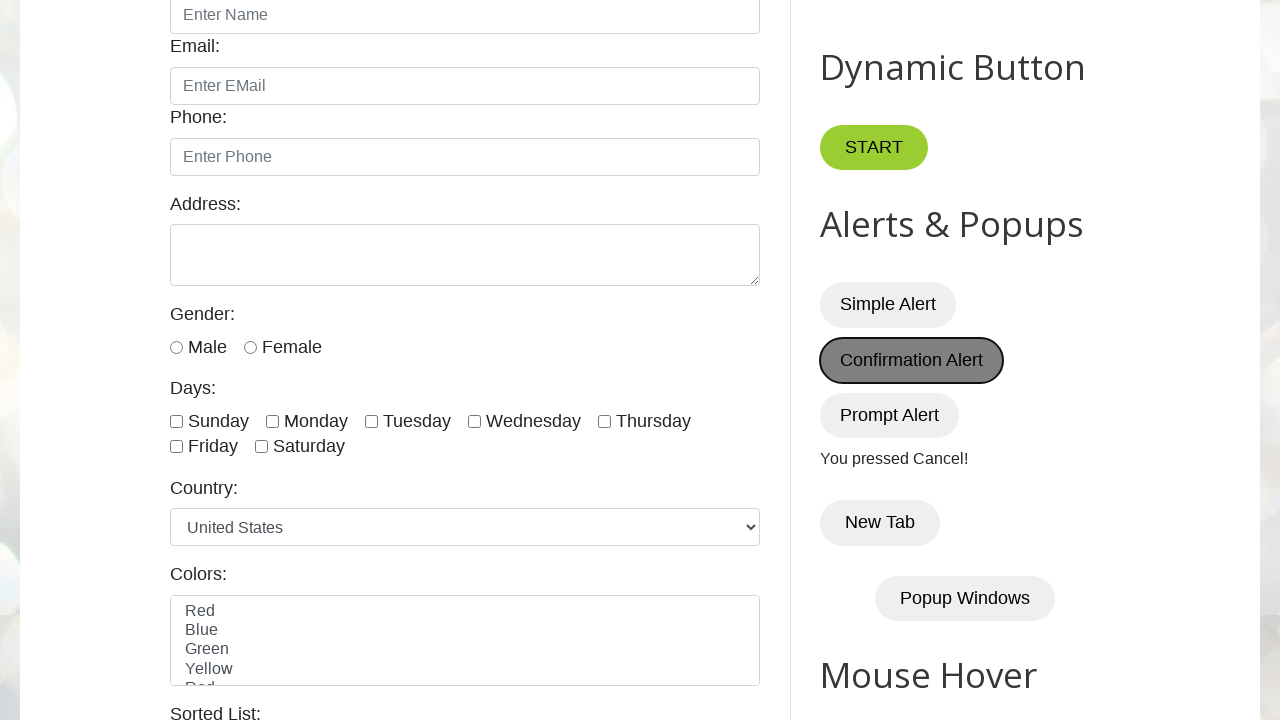

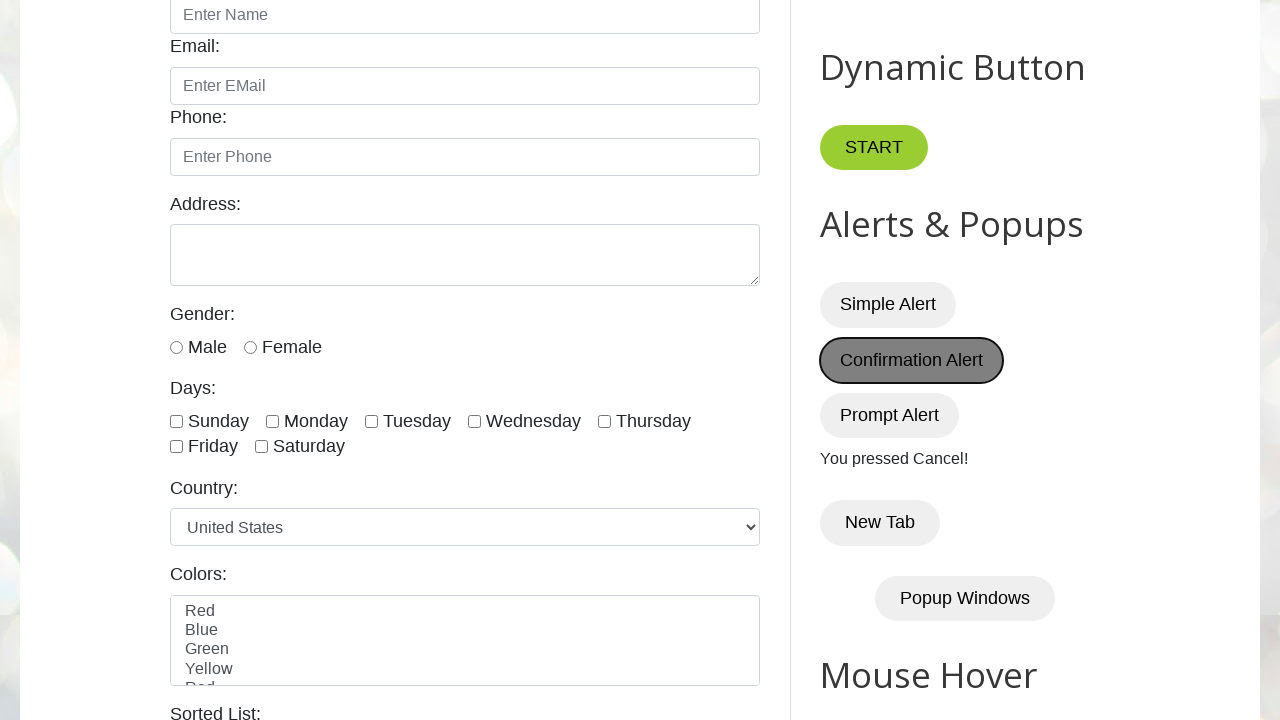